Tests iframe handling on W3Schools by switching to an iframe, clicking a button inside it, then switching back to the parent frame and clicking a navigation link.

Starting URL: https://www.w3schools.com/js/tryit.asp?filename=tryjs_myfirst

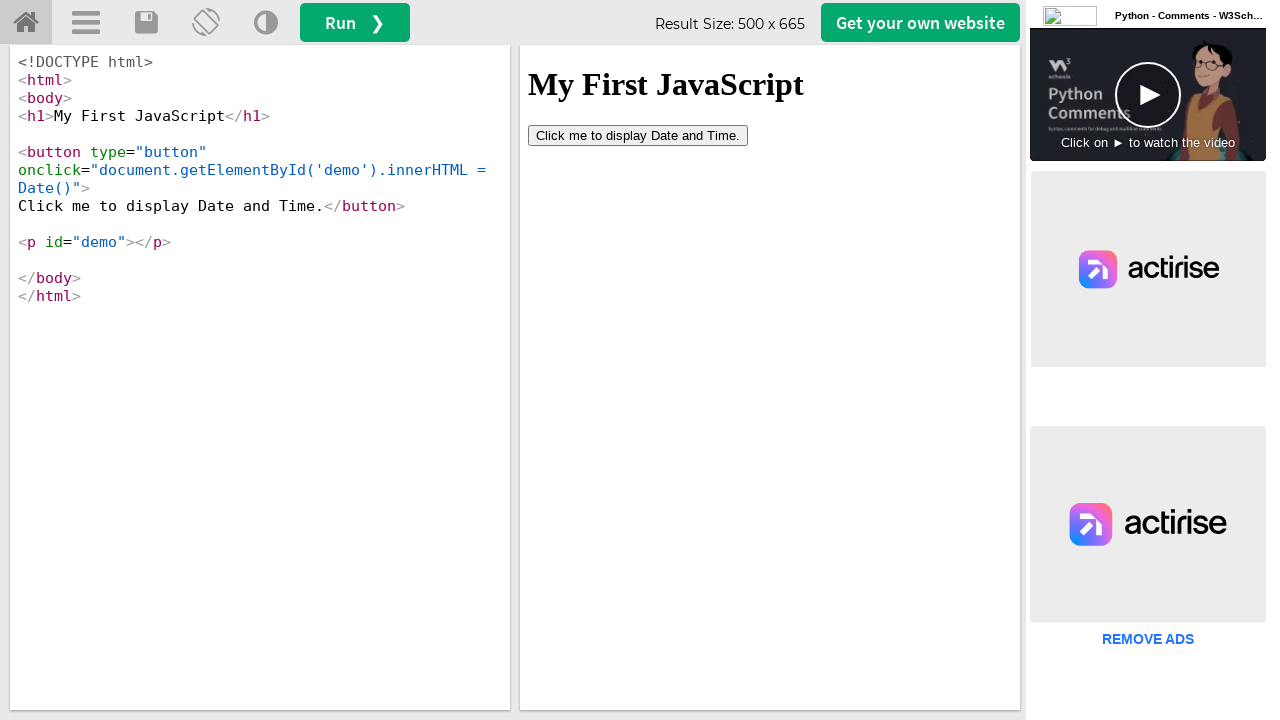

Located iframe with name 'iframeResult'
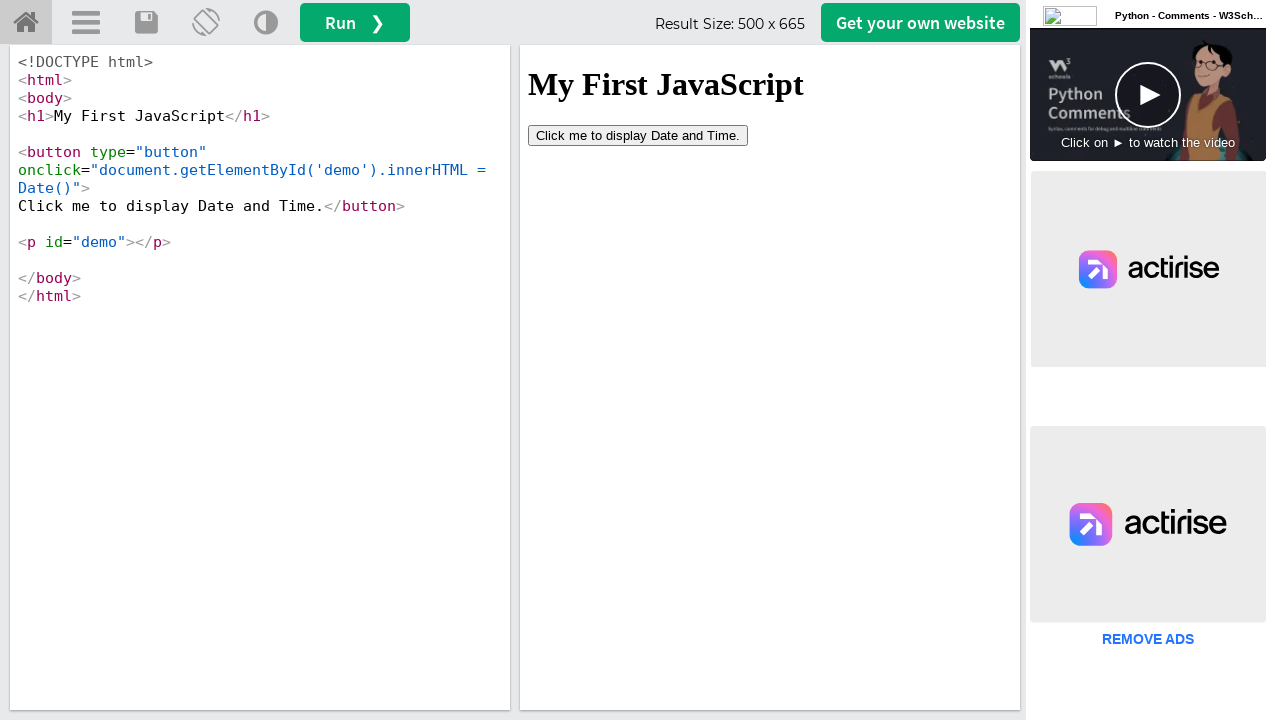

Clicked button inside iframe at (638, 135) on iframe[name='iframeResult'] >> internal:control=enter-frame >> button[type='butt
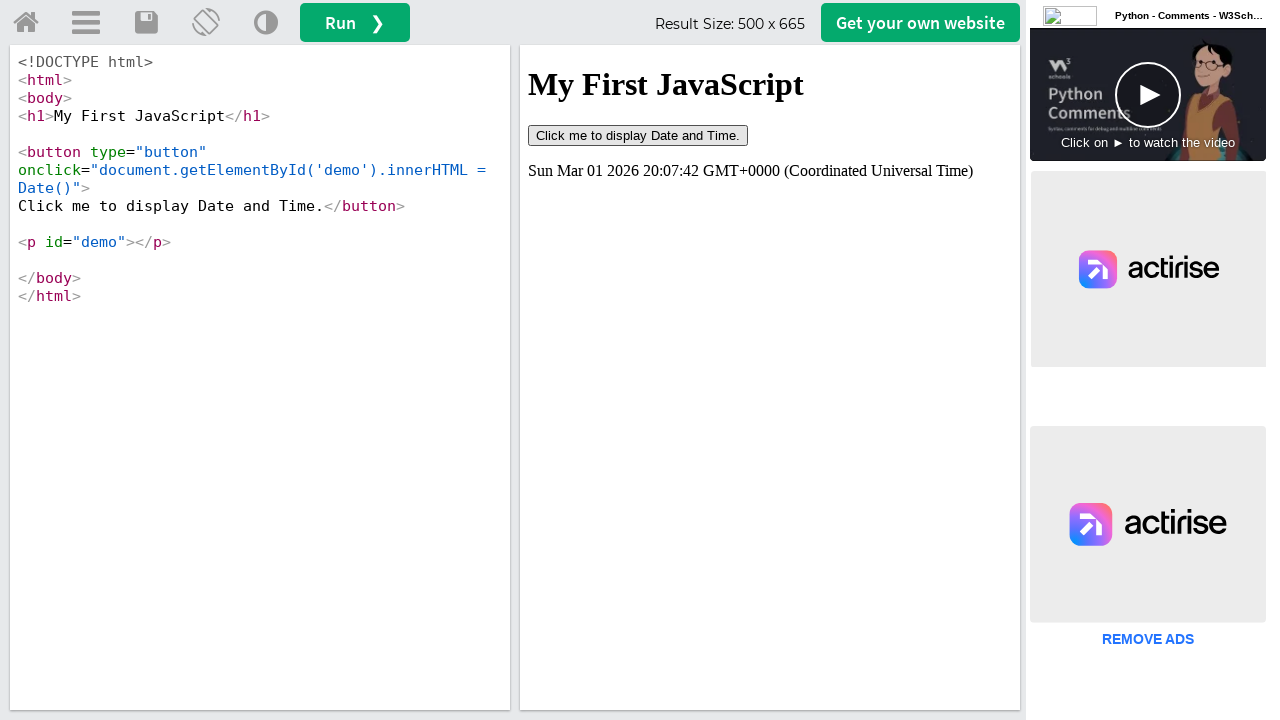

Waited 1 second for action to complete
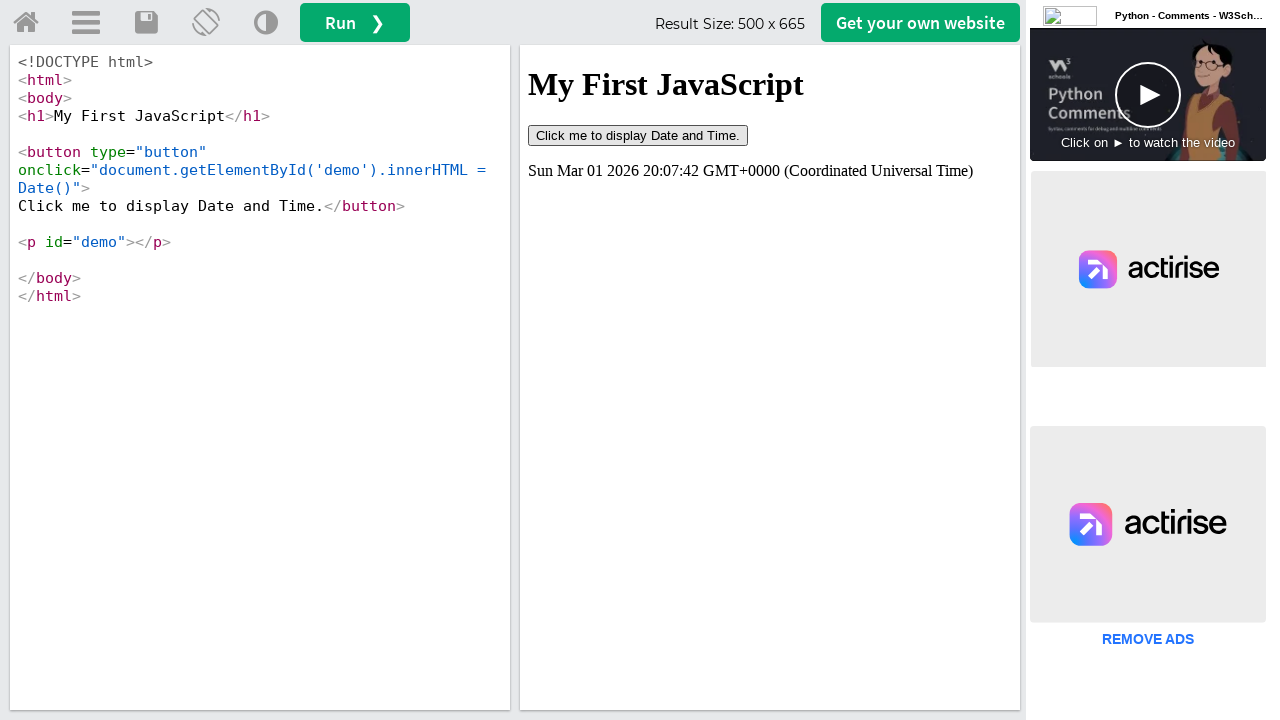

Switched back to parent frame and clicked Try Home link at (26, 23) on a#tryhome
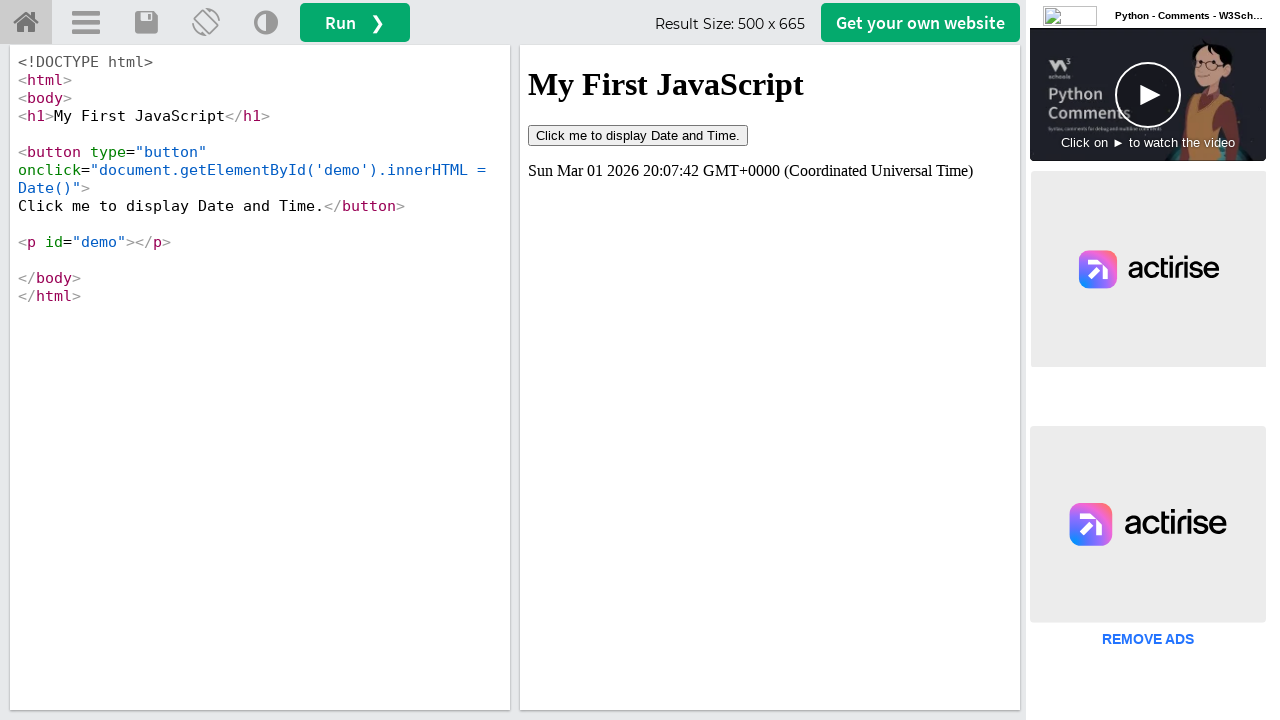

Page fully loaded after navigation to Try Home
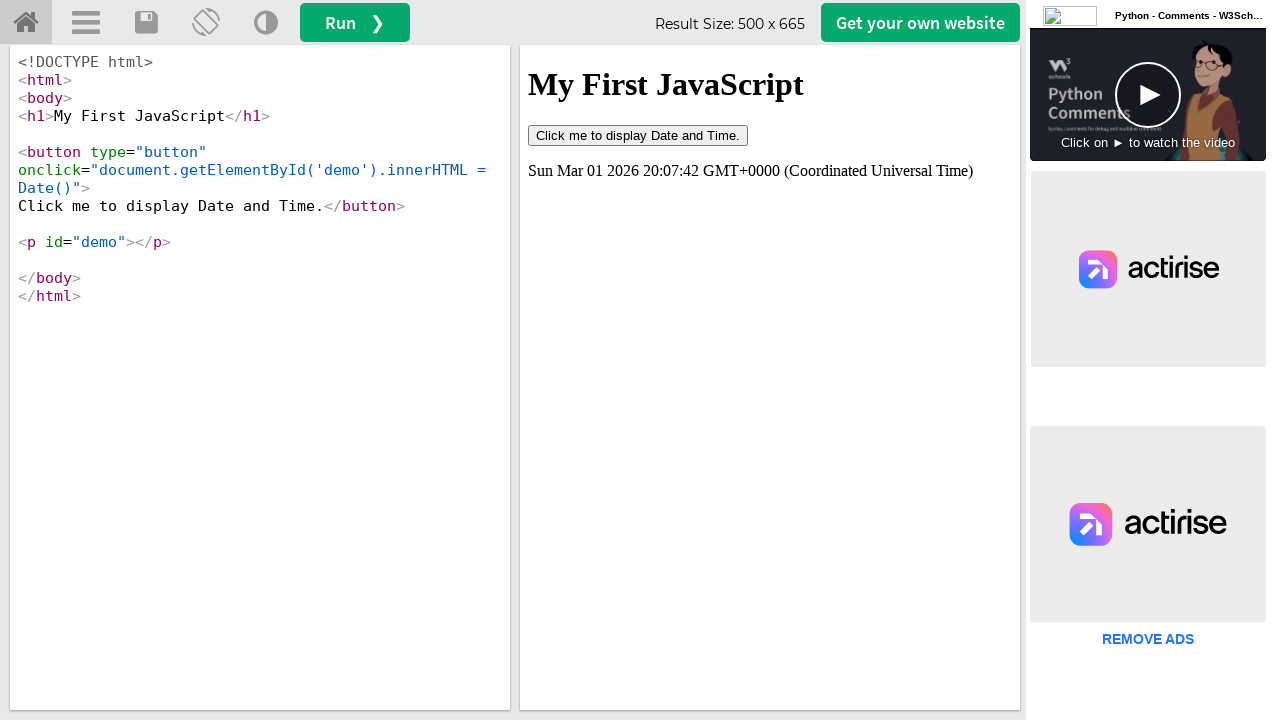

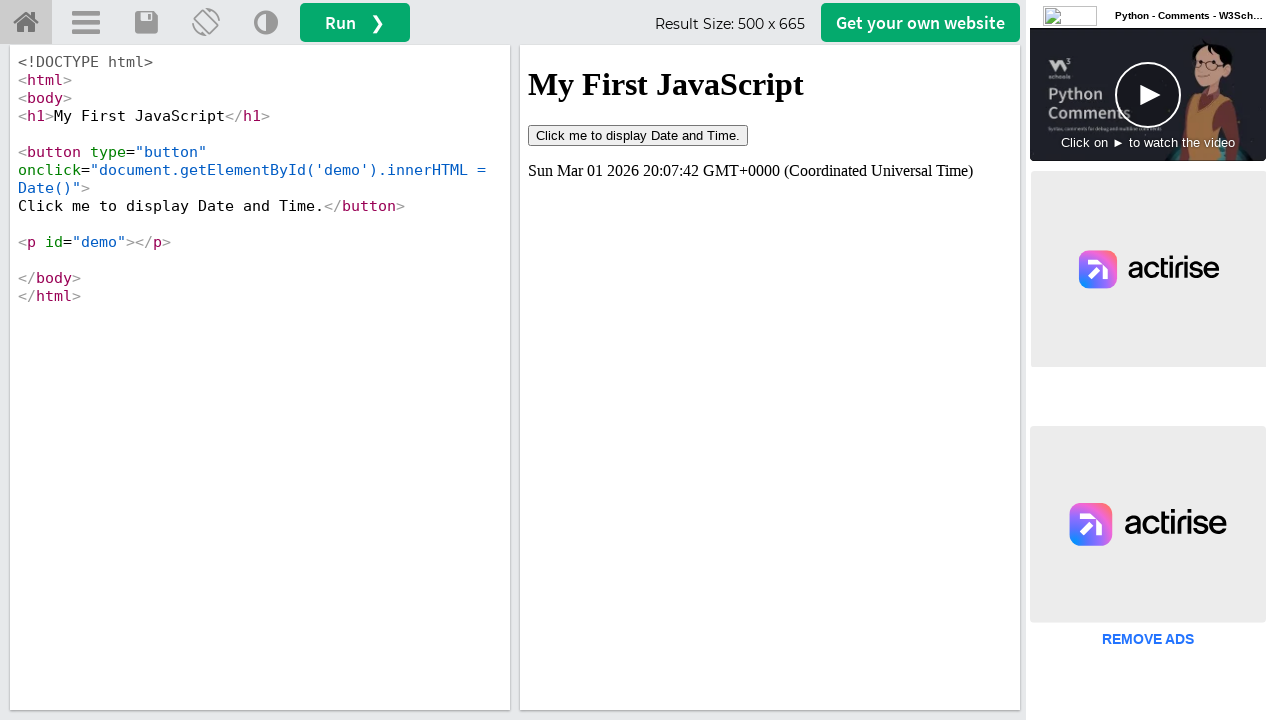